Tests un-marking todo items as complete by unchecking their toggle checkboxes.

Starting URL: https://demo.playwright.dev/todomvc

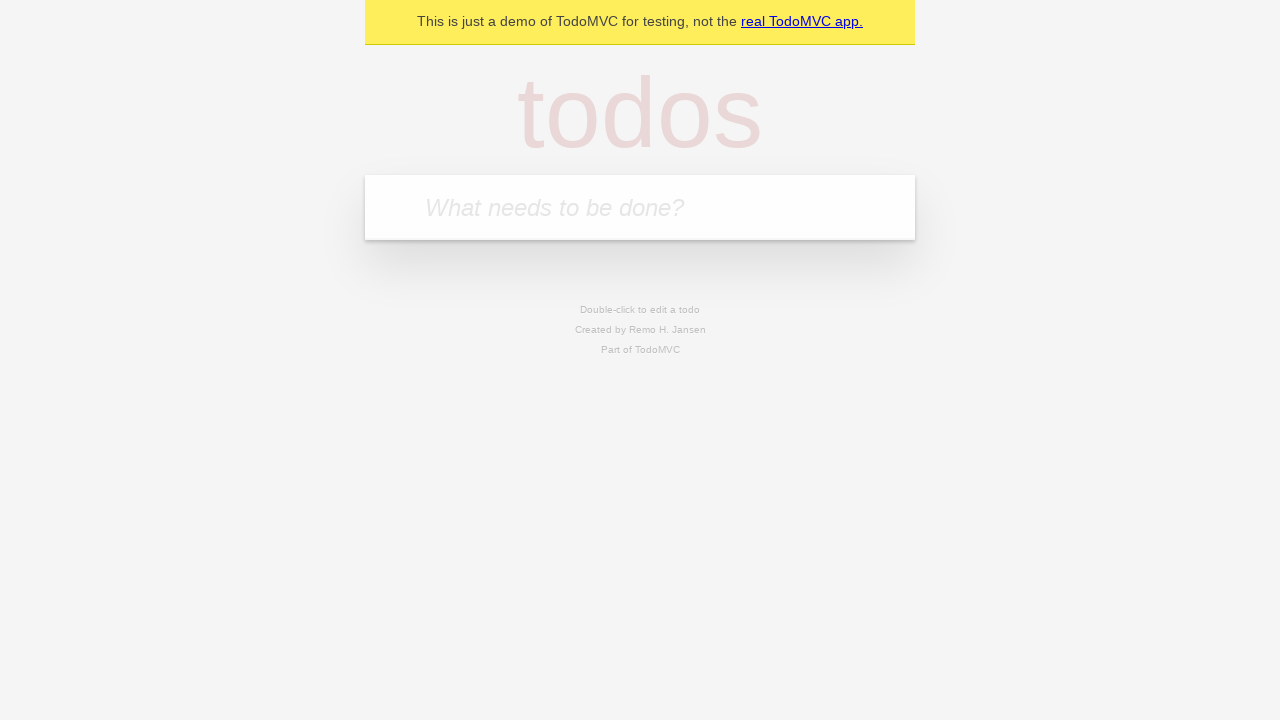

Filled new todo input with 'buy some cheese' on .new-todo
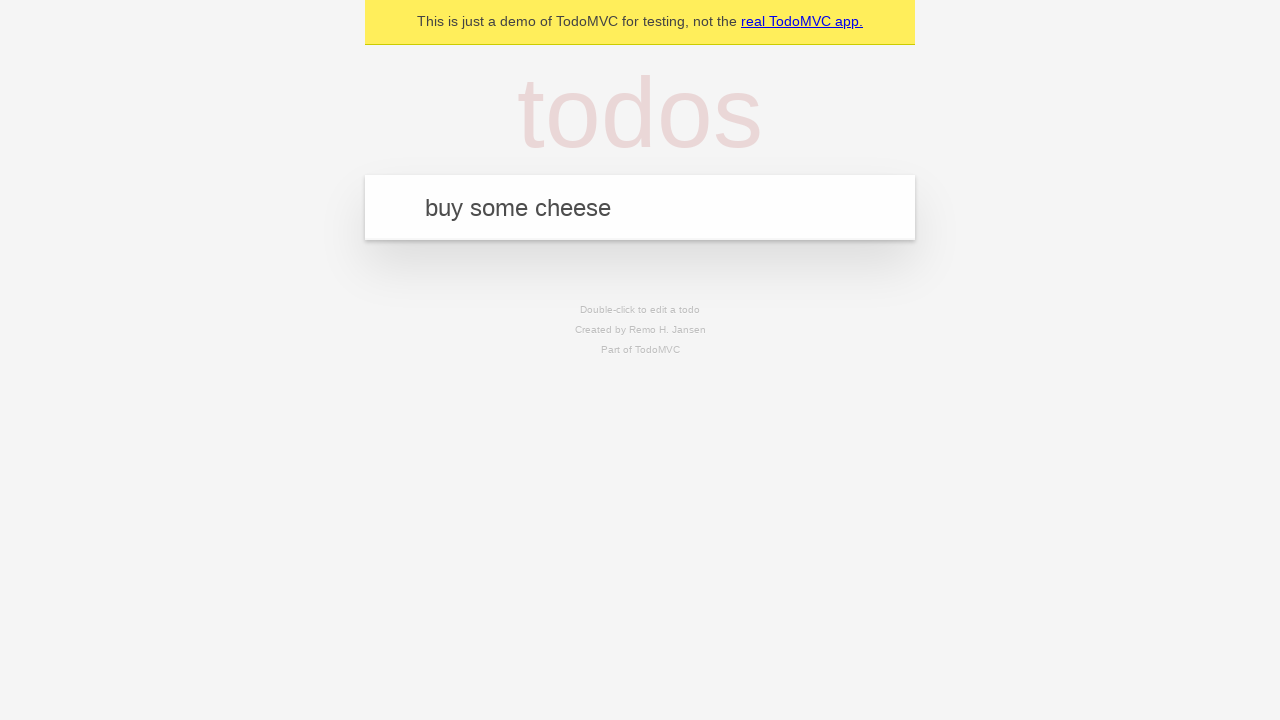

Pressed Enter to add first todo item on .new-todo
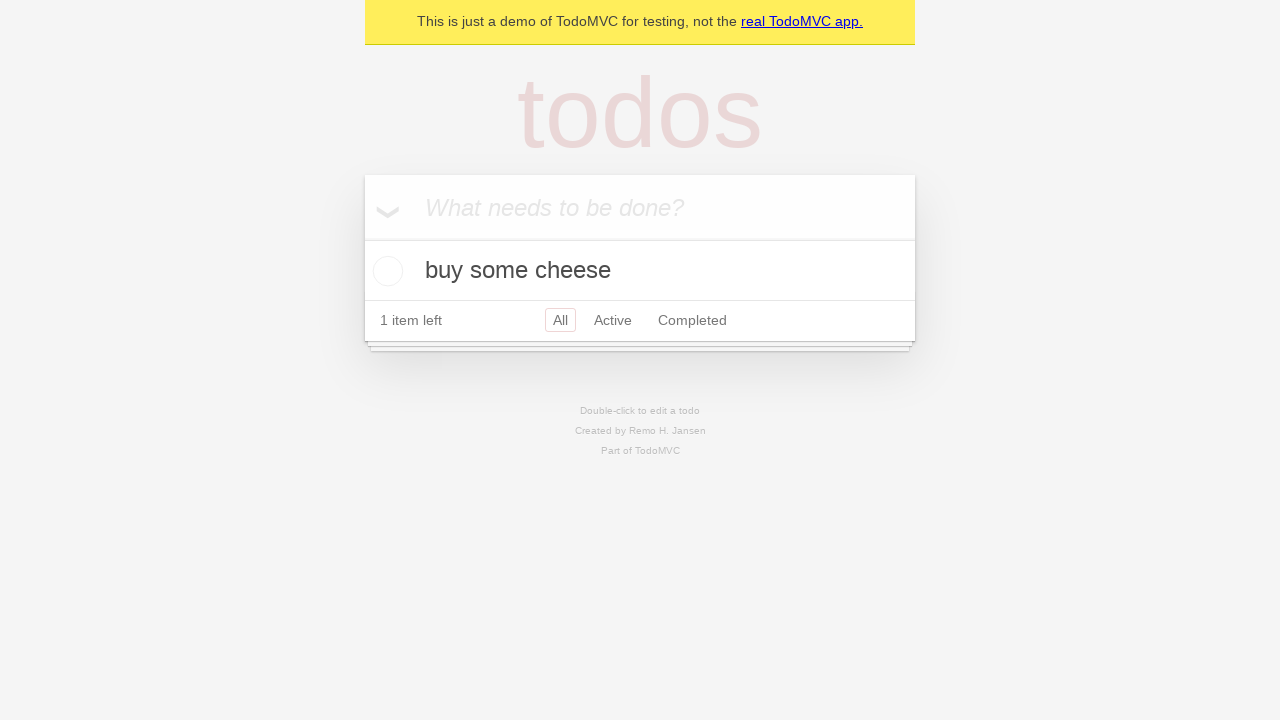

Filled new todo input with 'feed the cat' on .new-todo
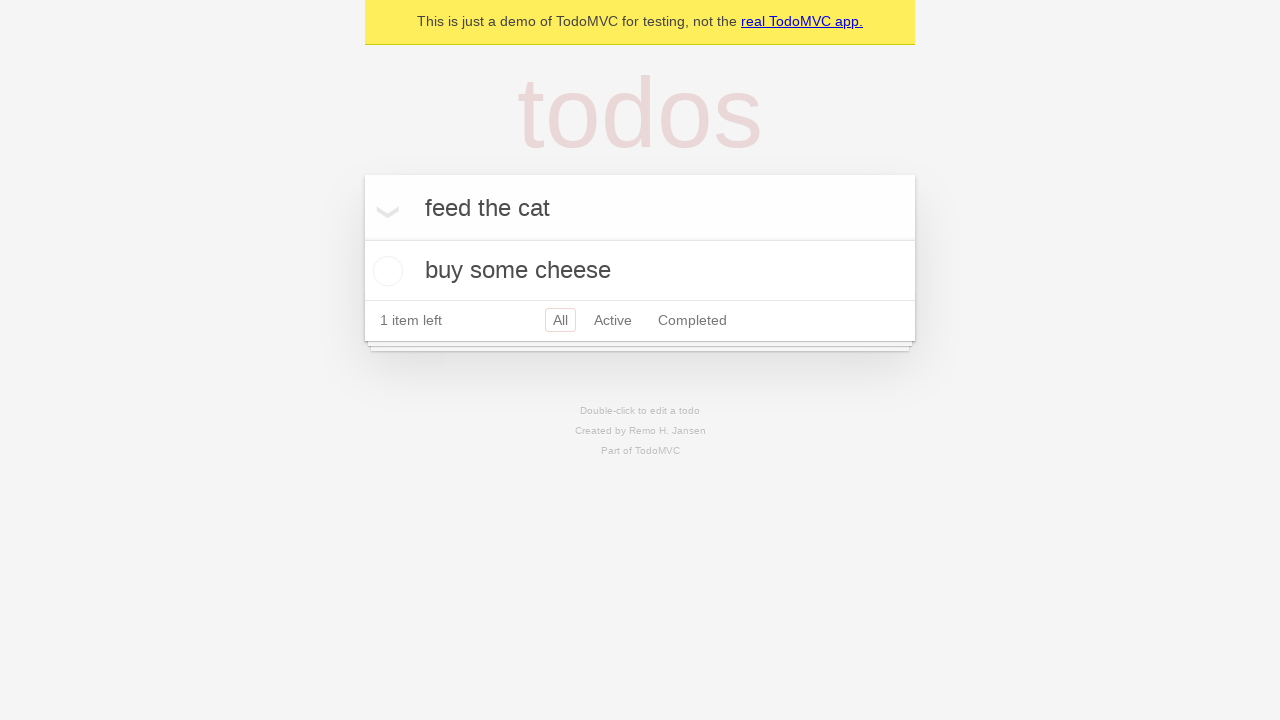

Pressed Enter to add second todo item on .new-todo
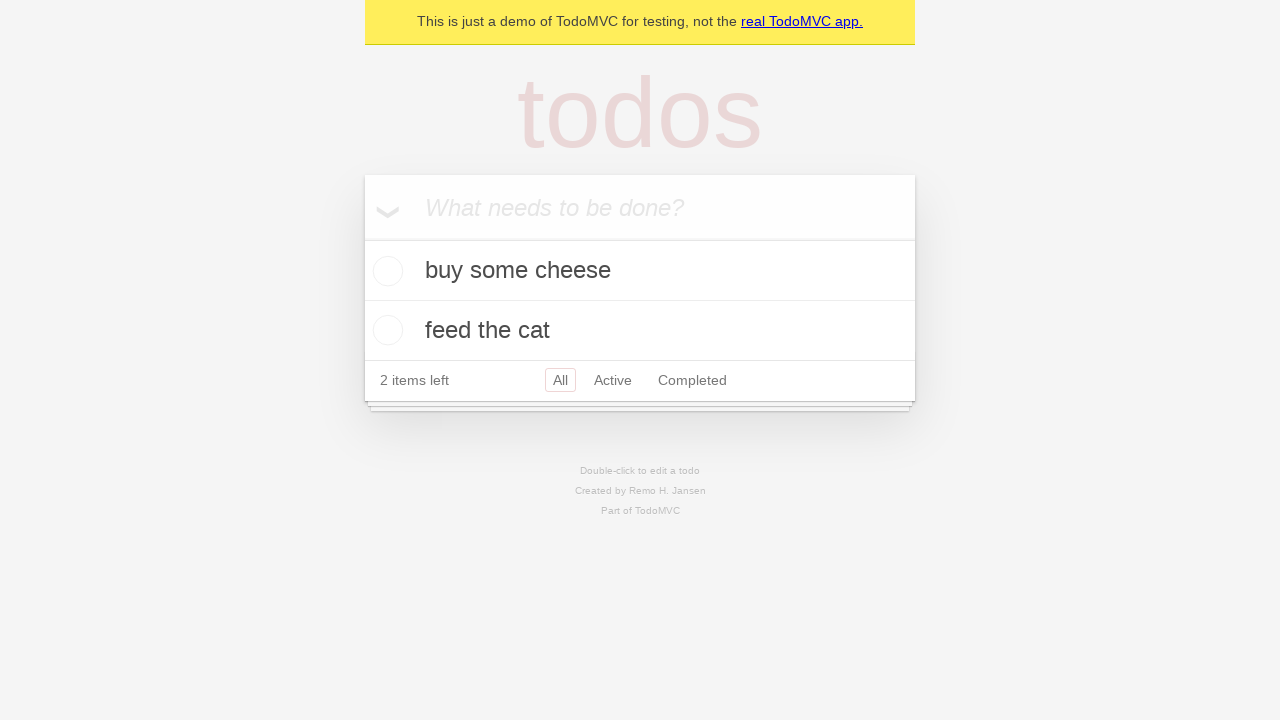

Waited for both todo items to be added to the list
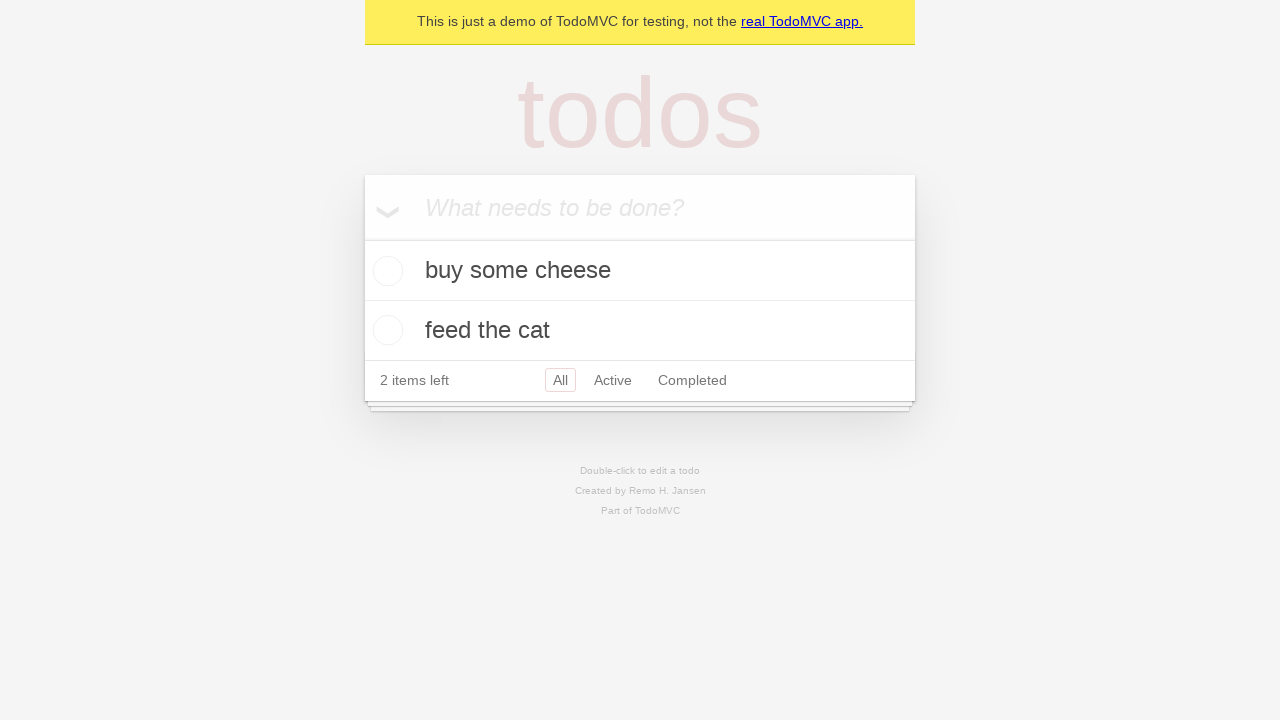

Located the first todo item
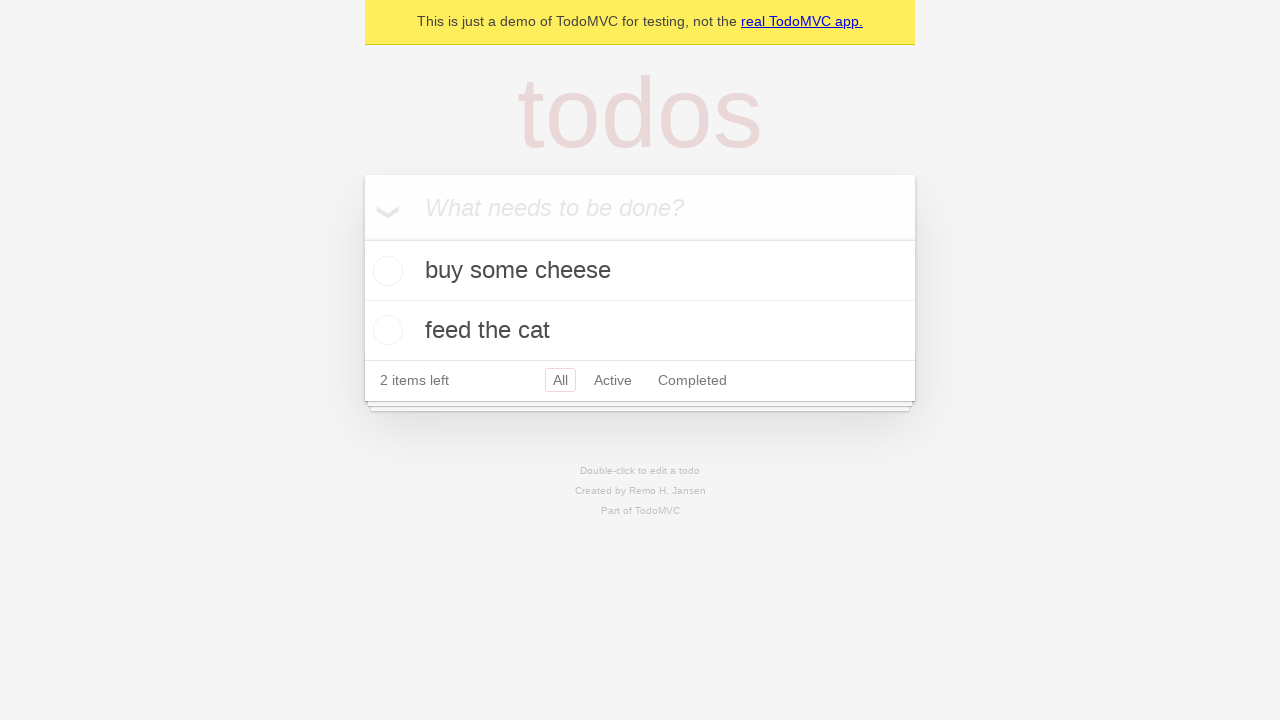

Marked first todo item as complete by checking its toggle at (385, 271) on .todo-list li >> nth=0 >> .toggle
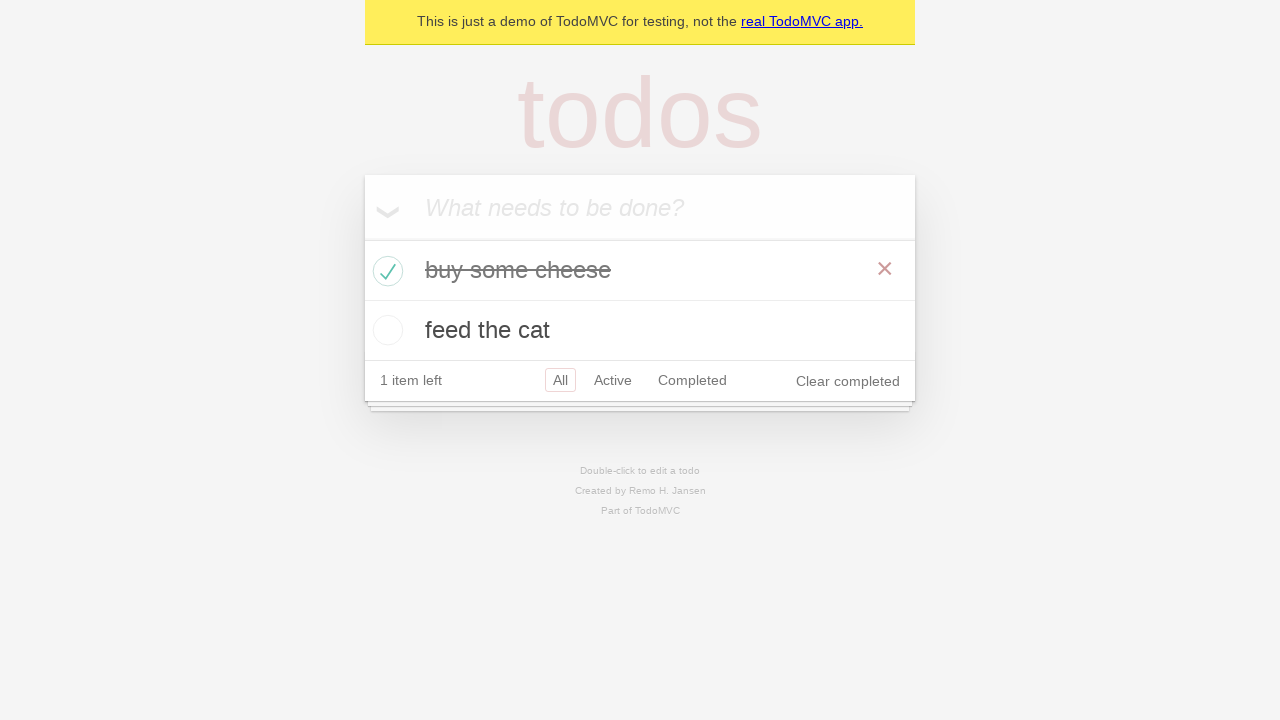

Unmarked first todo item as complete by unchecking its toggle at (385, 271) on .todo-list li >> nth=0 >> .toggle
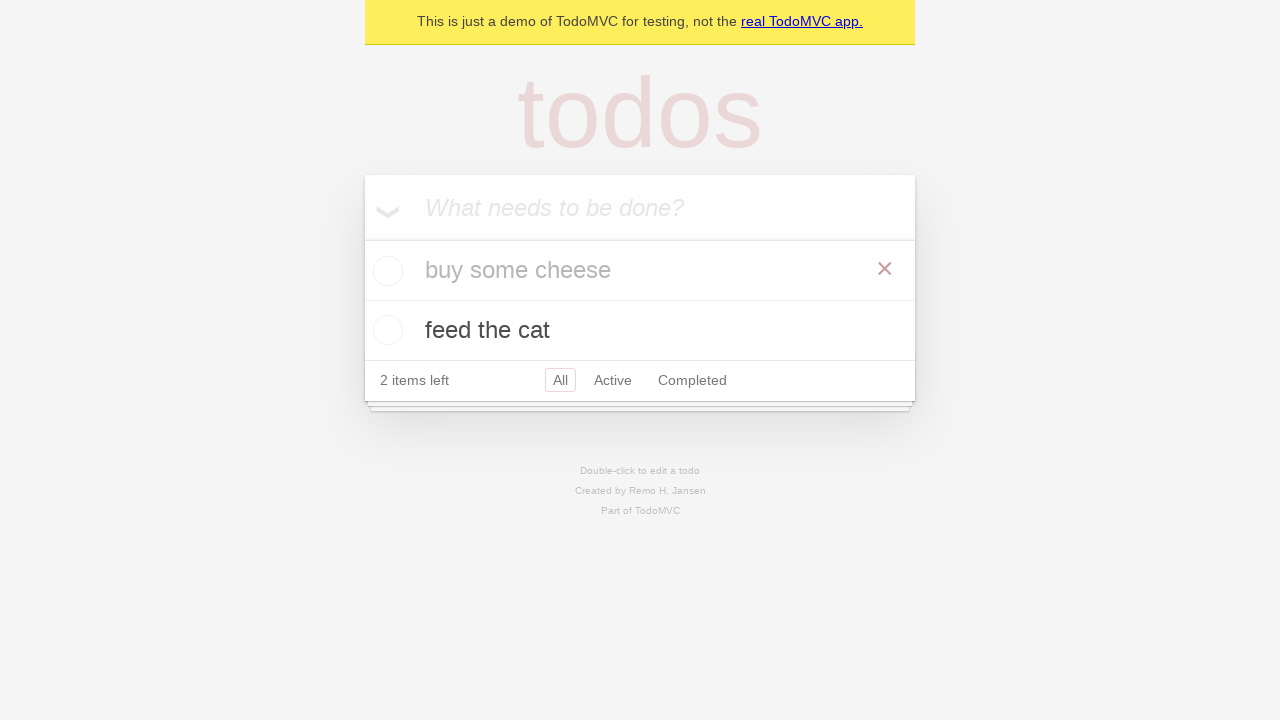

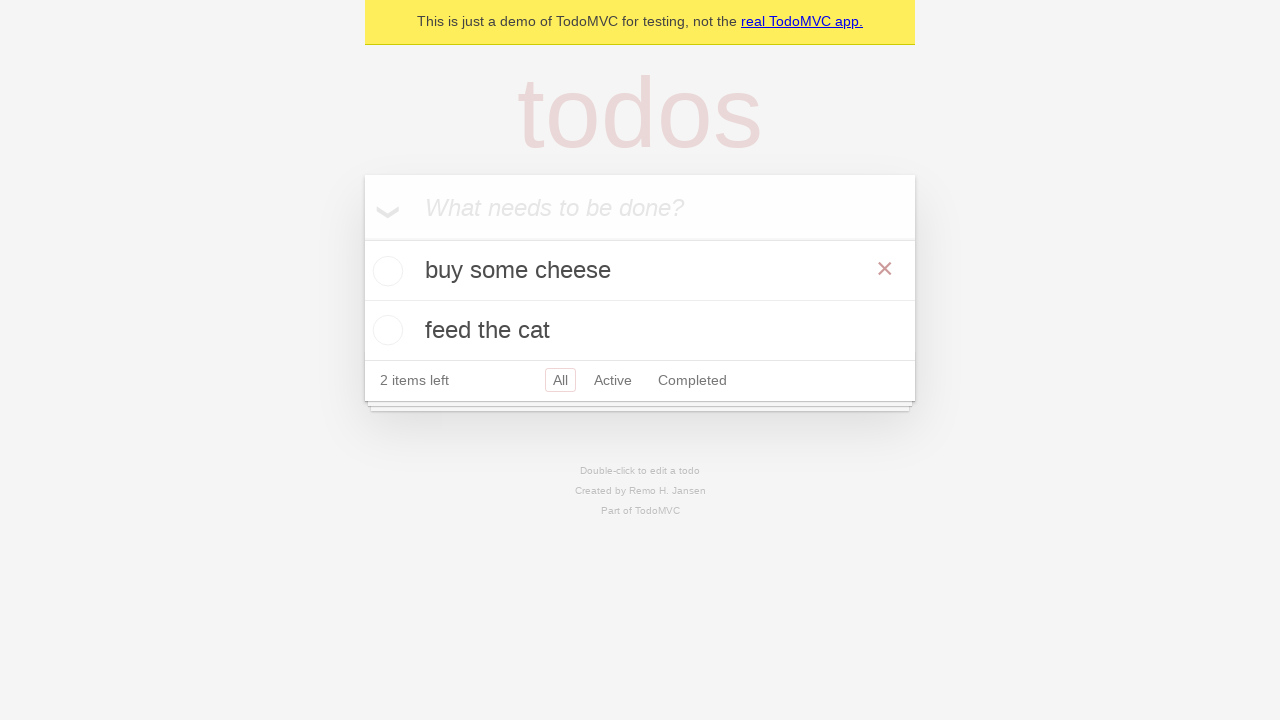